Tests the search functionality on Python.org by entering "pycon" in the search box and submitting the search

Starting URL: http://www.python.org

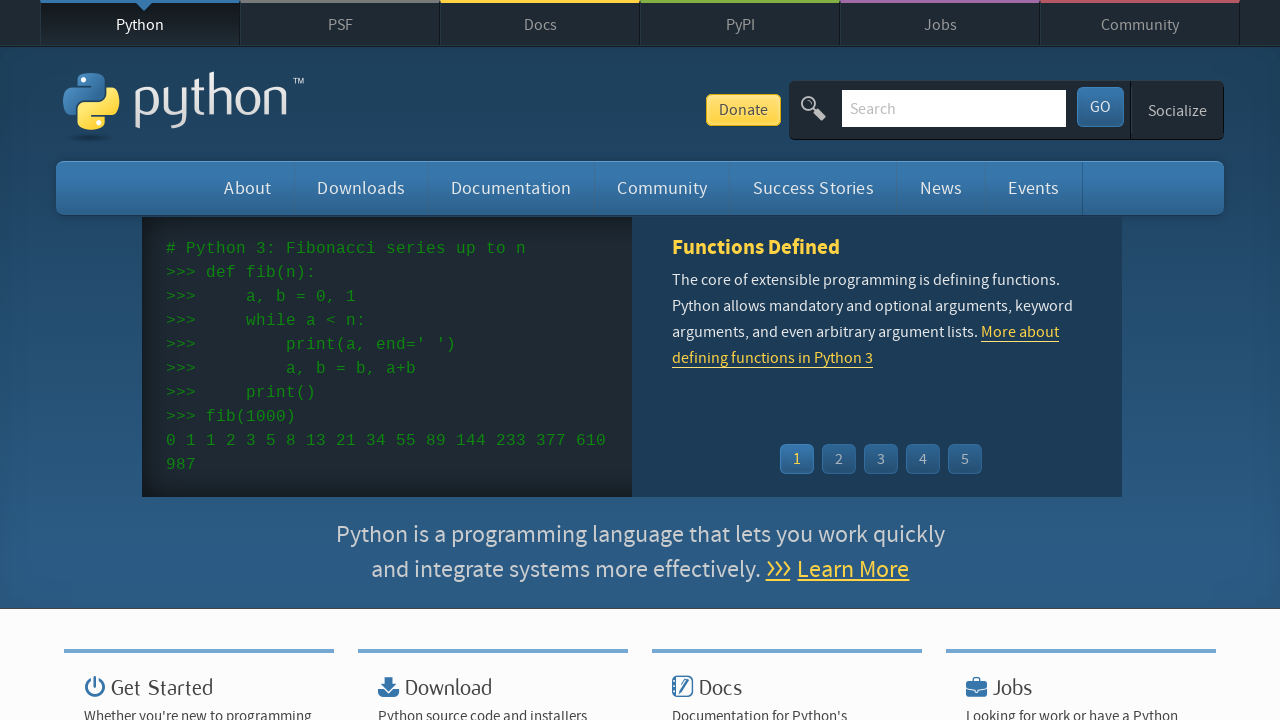

Filled search box with 'pycon' on input[name='q']
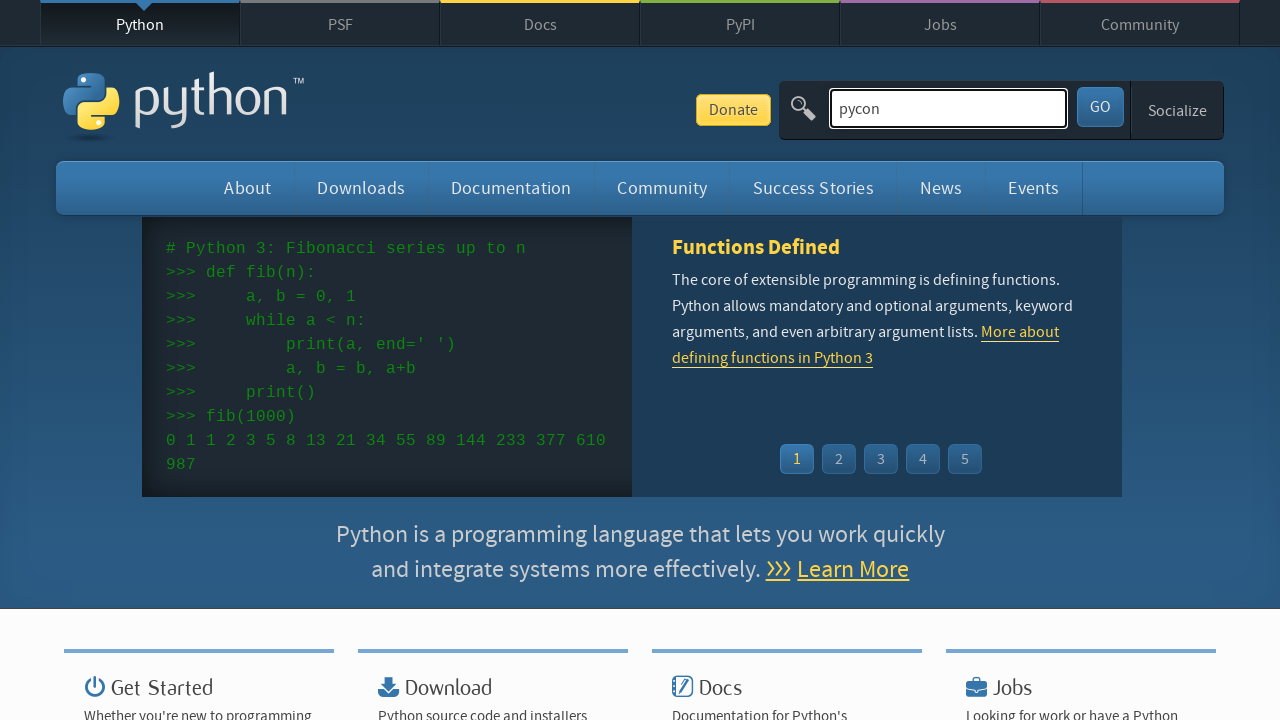

Pressed Enter to submit search on input[name='q']
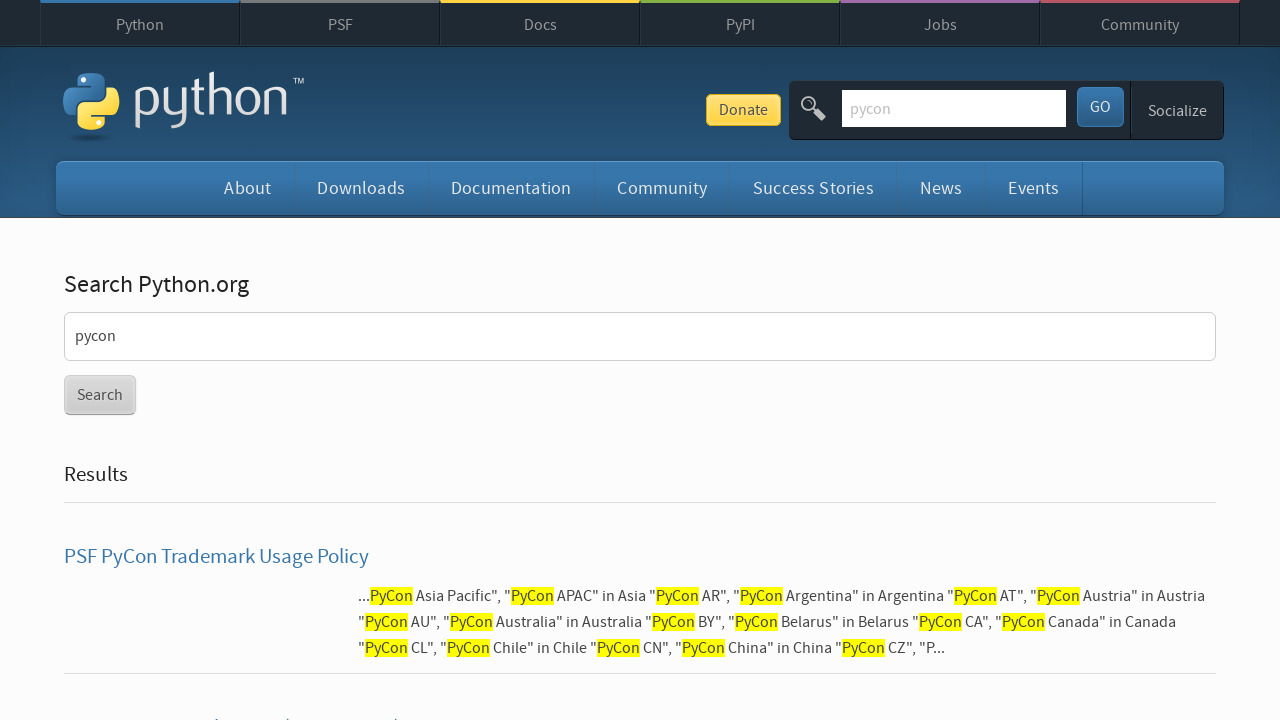

Search results loaded after network idle
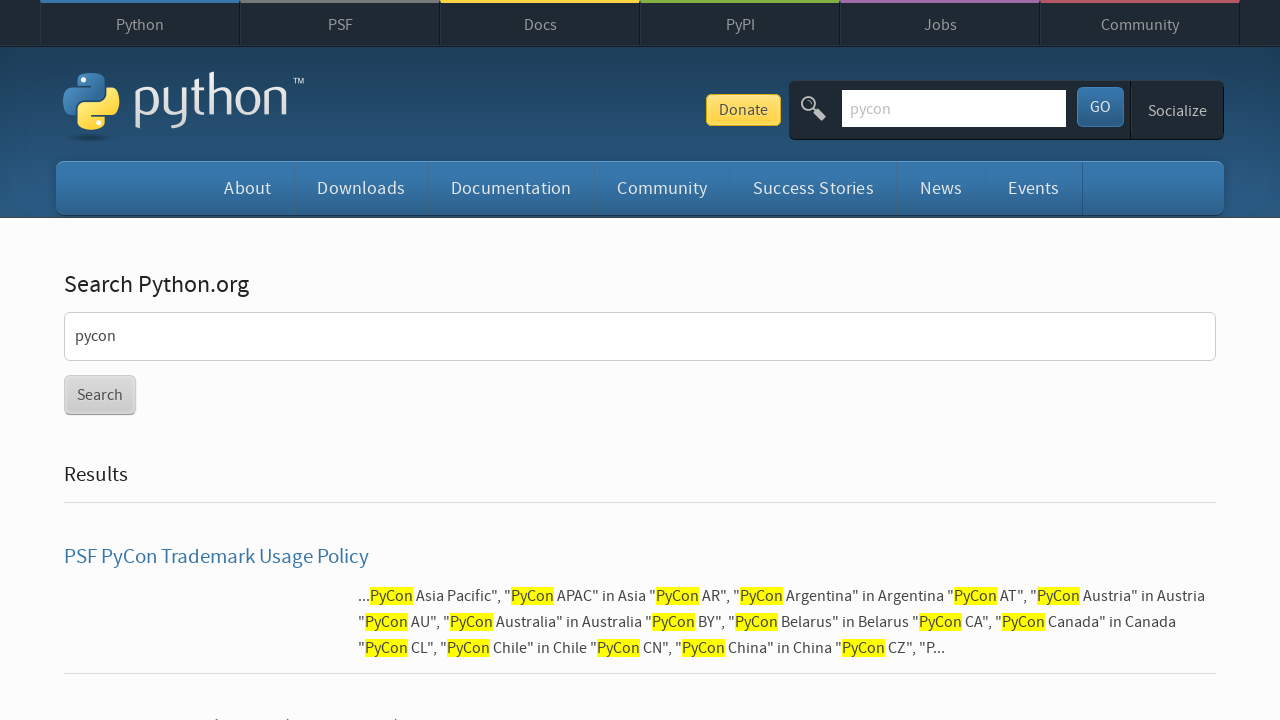

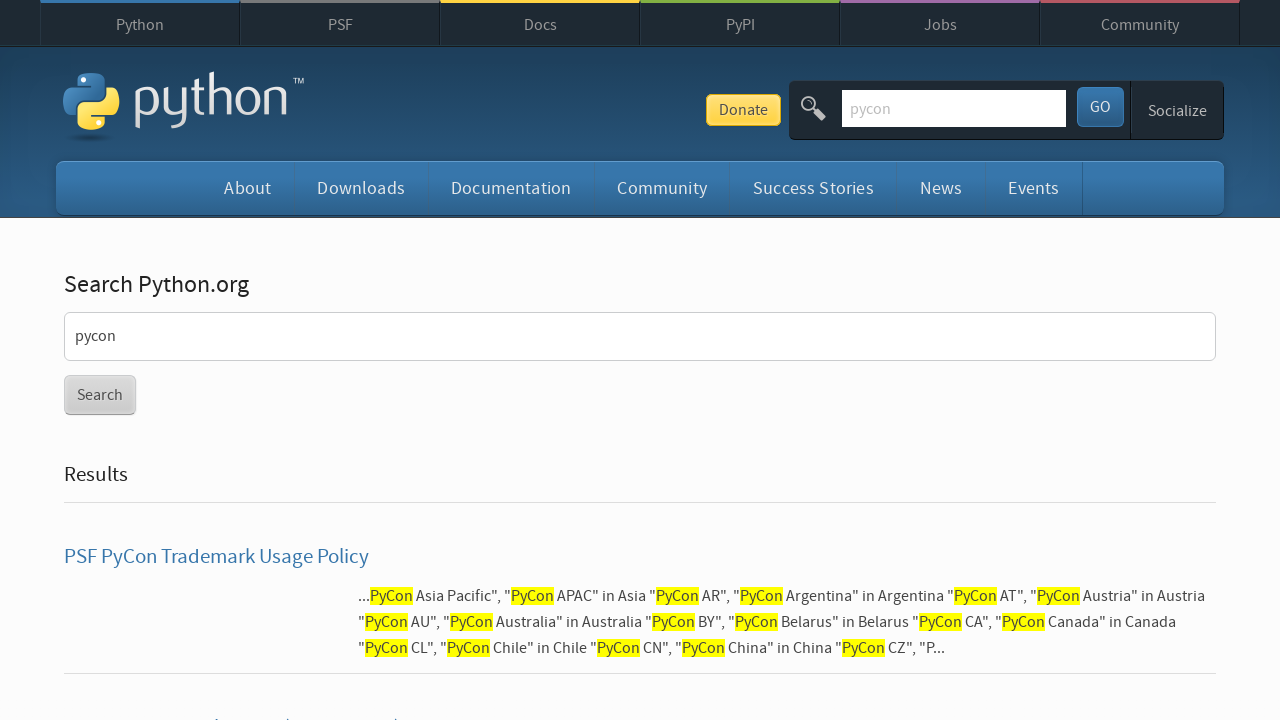